Tests checkbox functionality by verifying default states, clicking to toggle both checkboxes, and confirming the new states after interaction.

Starting URL: https://practice.cydeo.com/checkboxes

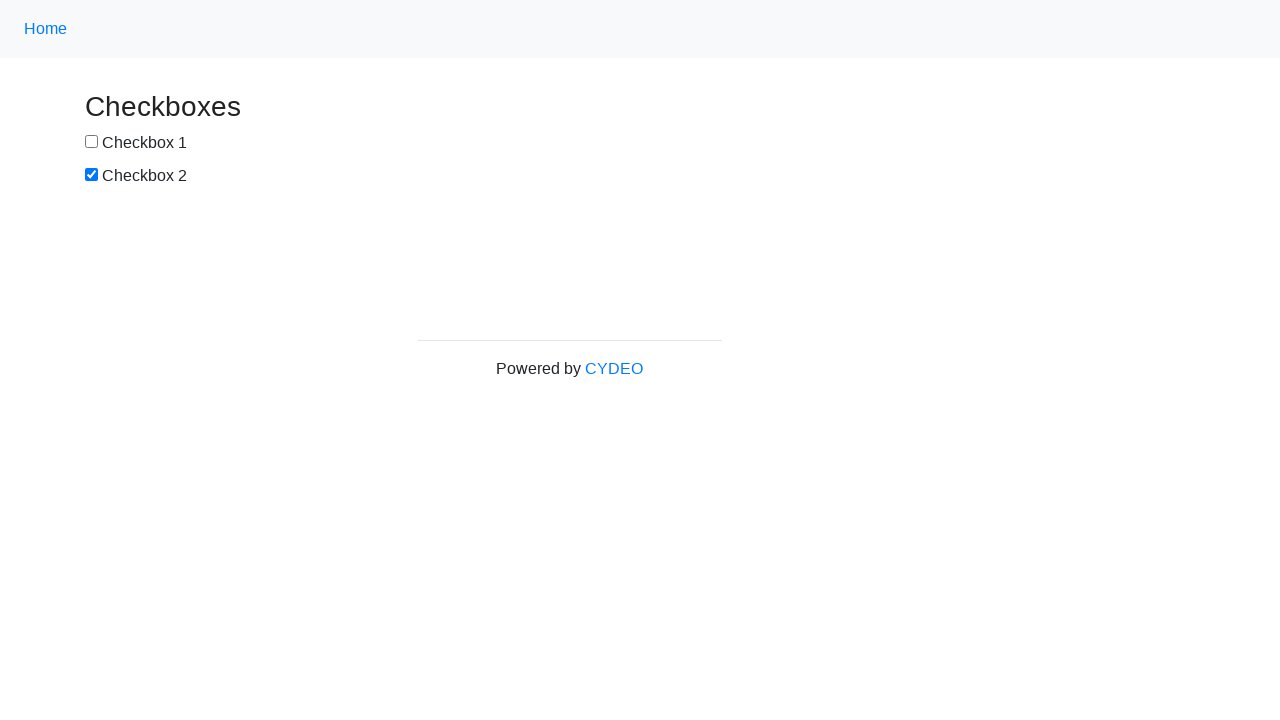

Located checkbox #1 element
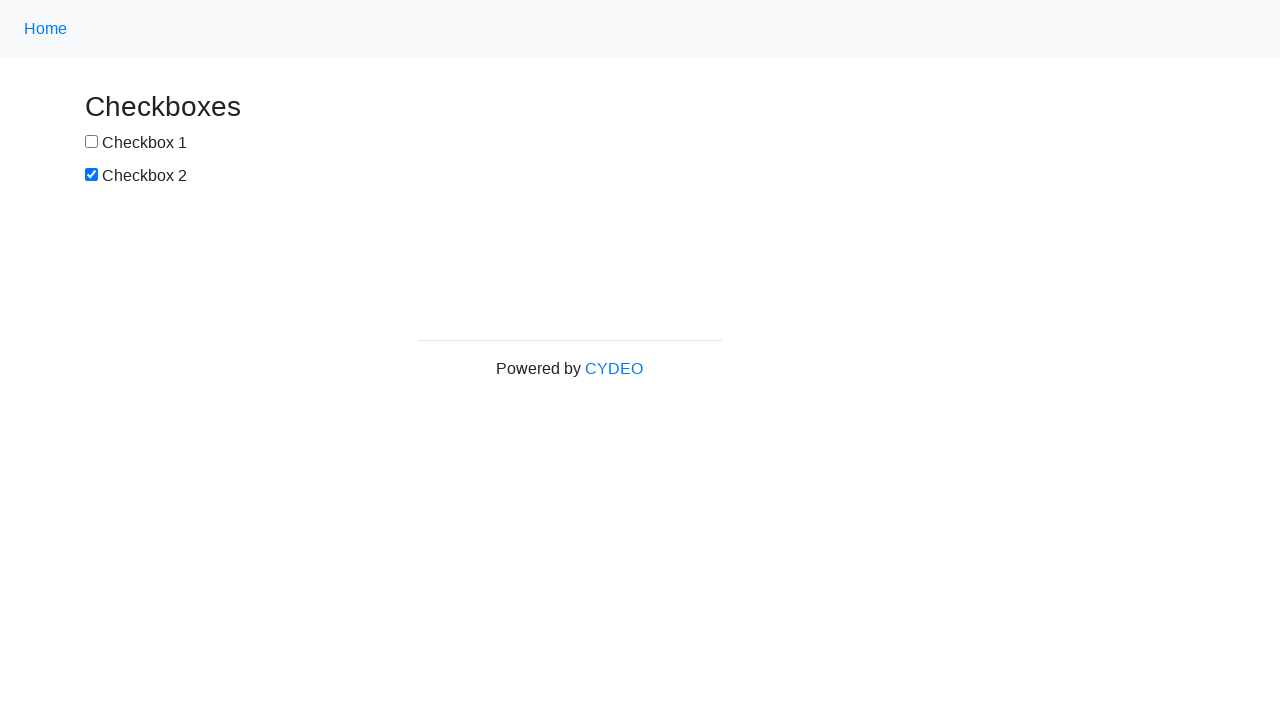

Verified checkbox #1 is not selected by default
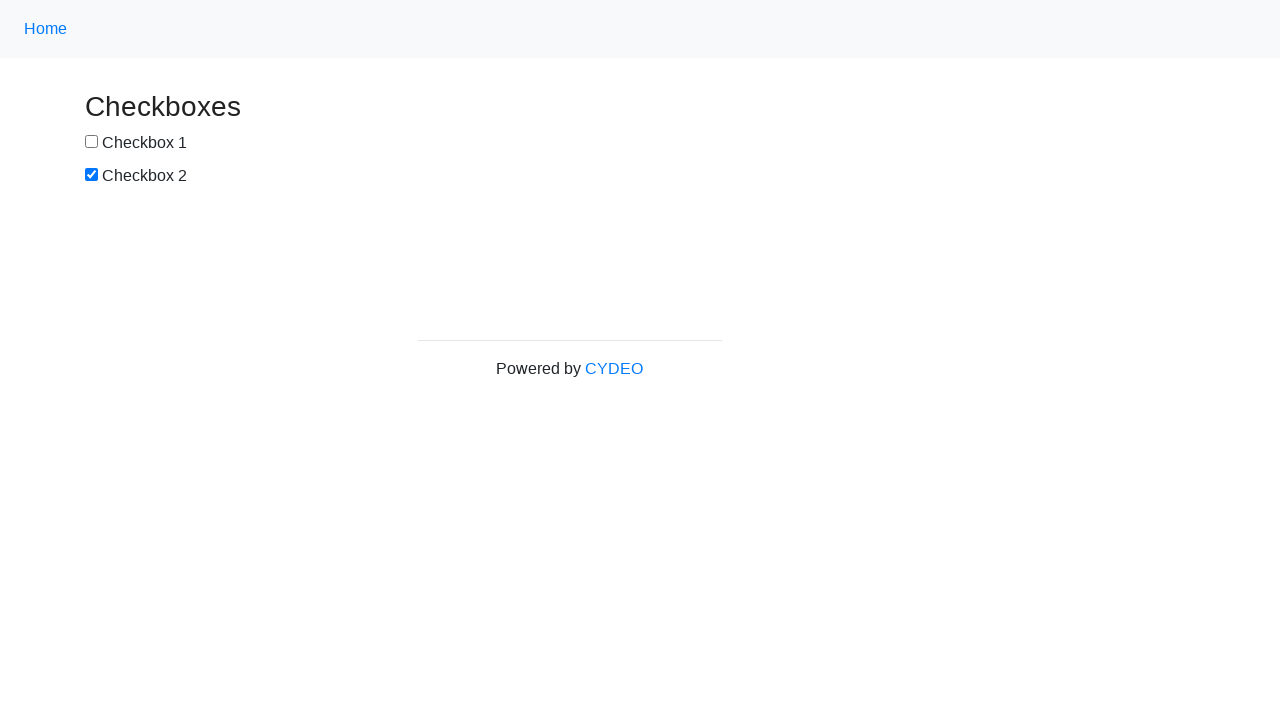

Located checkbox #2 element
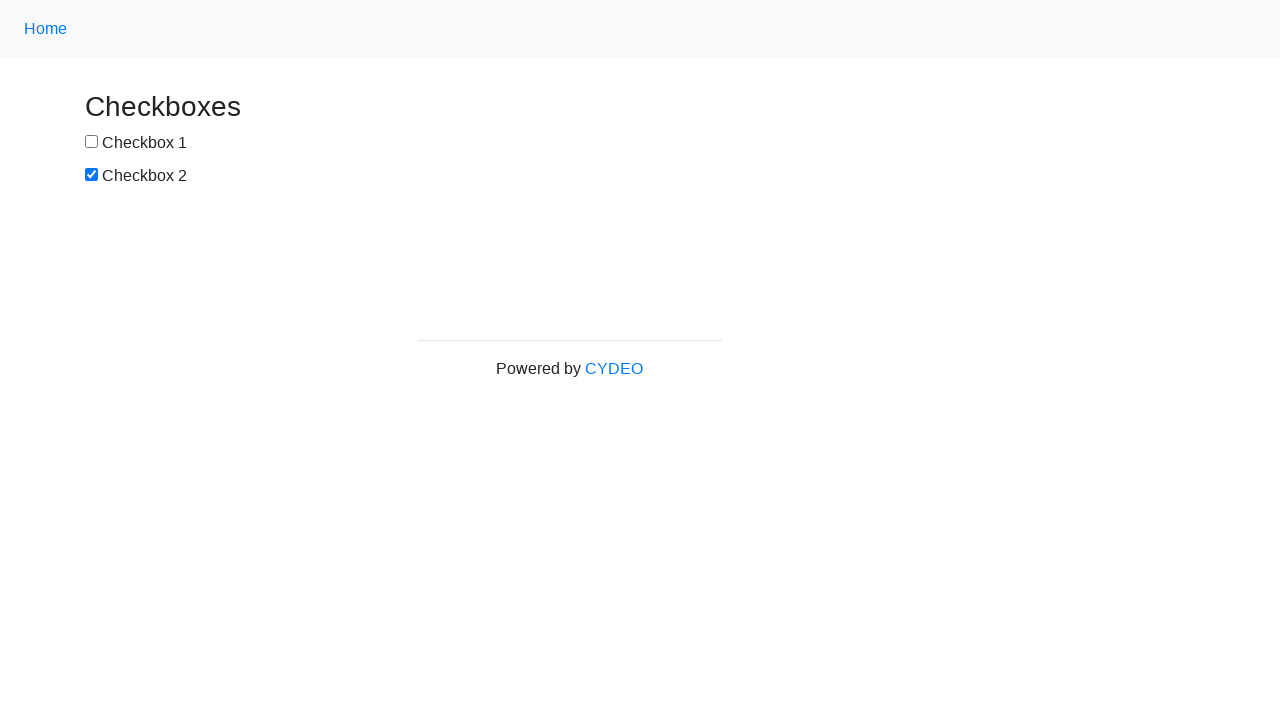

Verified checkbox #2 is selected by default
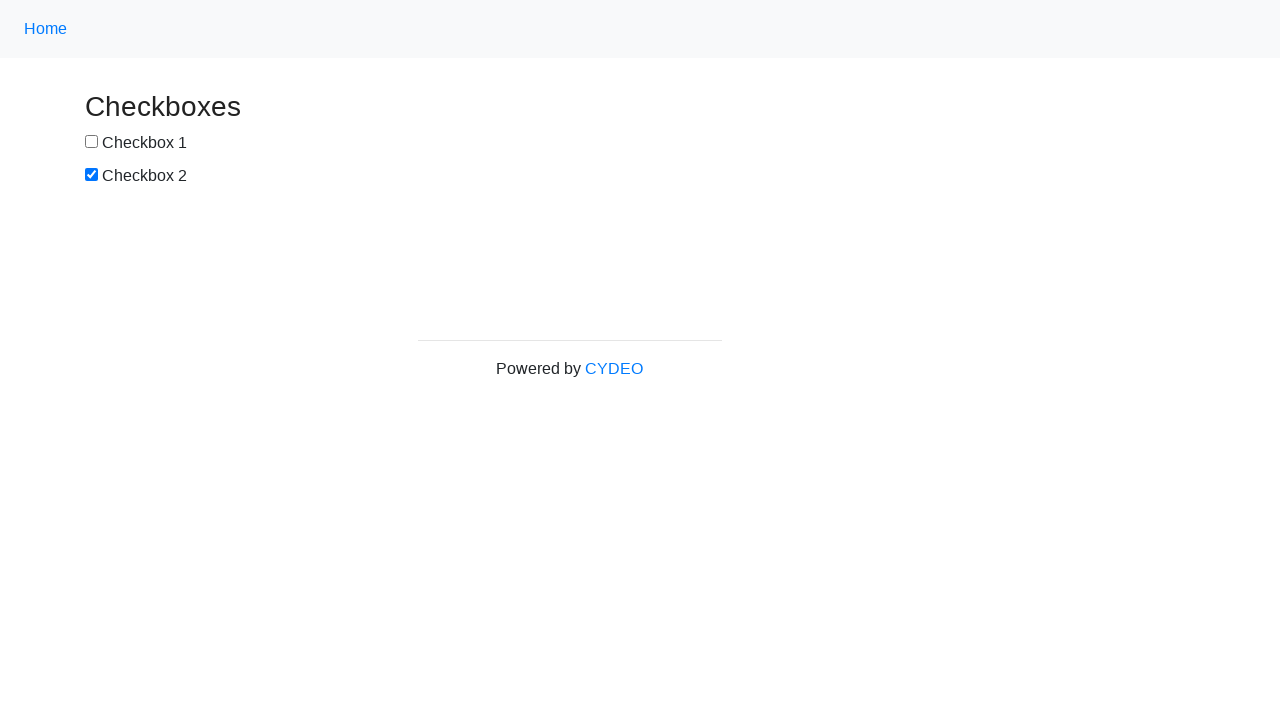

Clicked checkbox #1 to select it at (92, 142) on input[name='checkbox1']
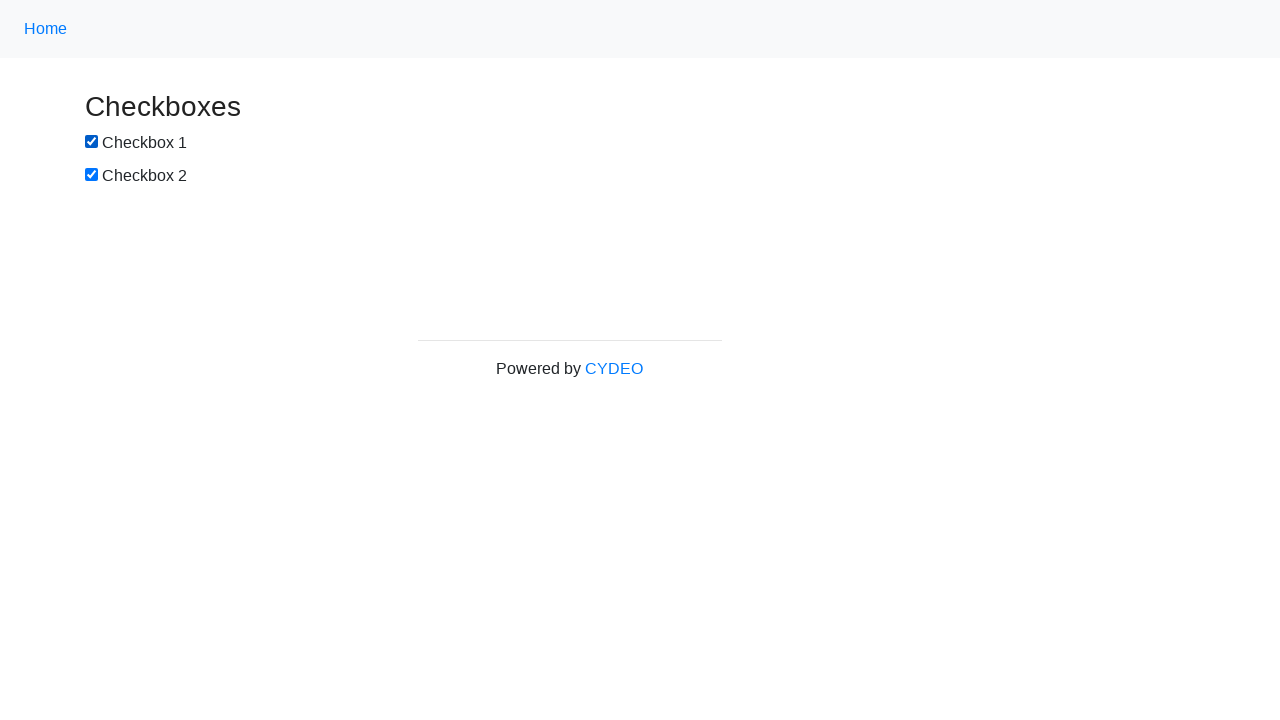

Clicked checkbox #2 to deselect it at (92, 175) on input[name='checkbox2']
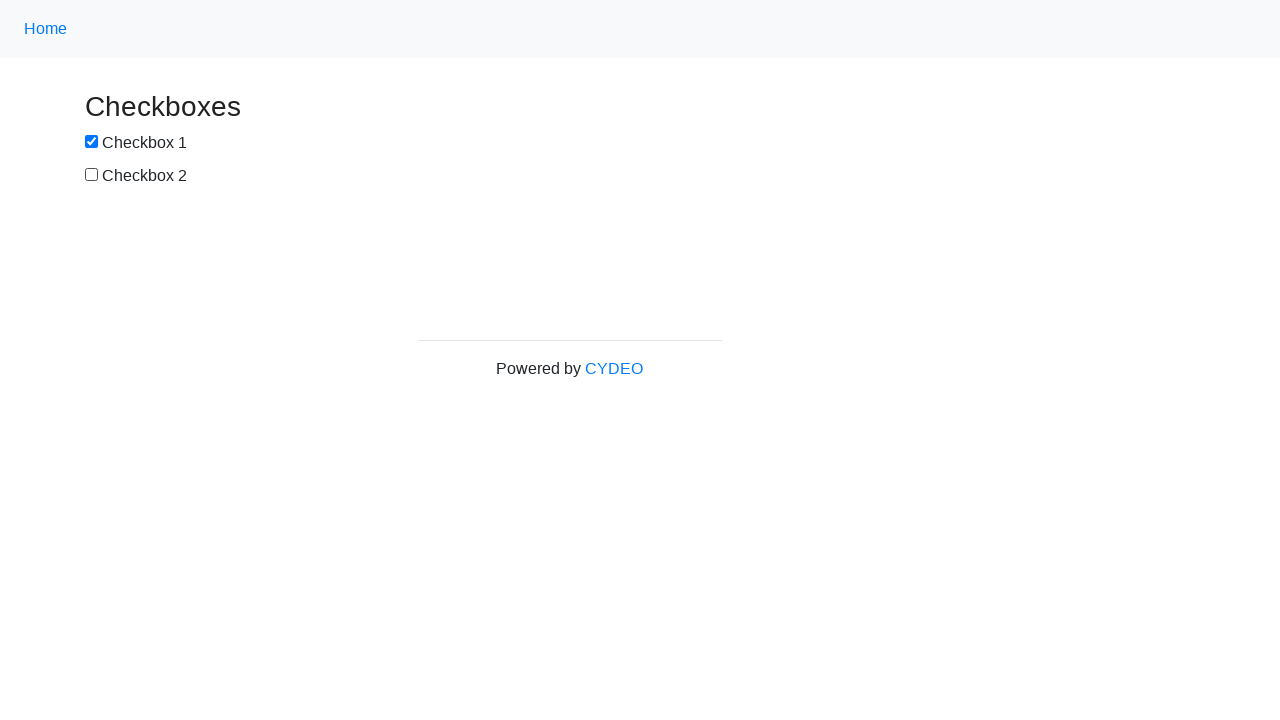

Verified checkbox #1 is now selected
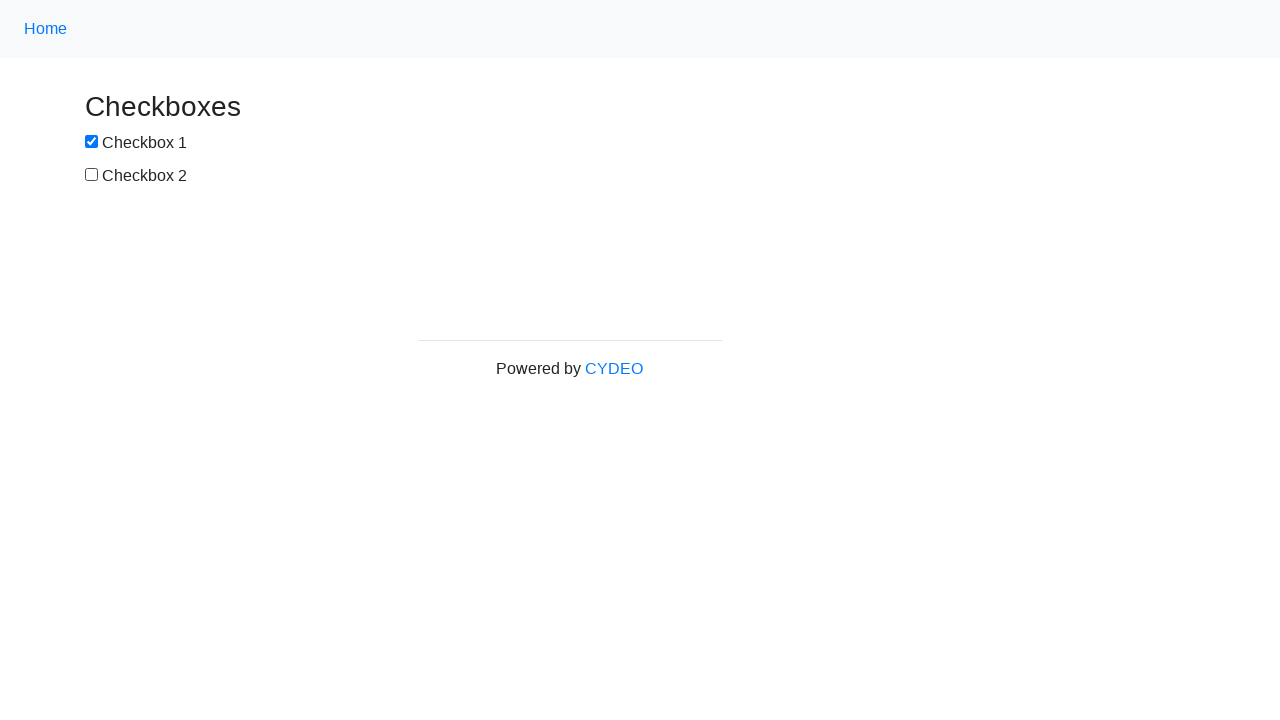

Verified checkbox #2 is now deselected
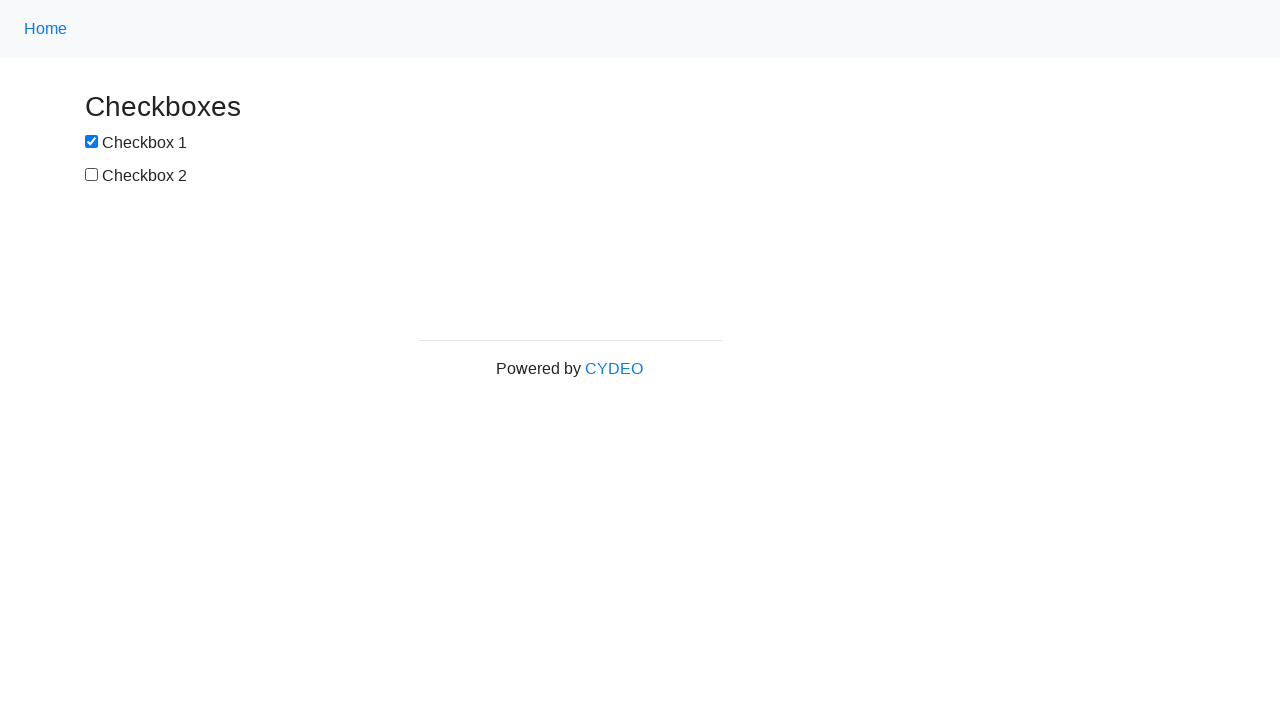

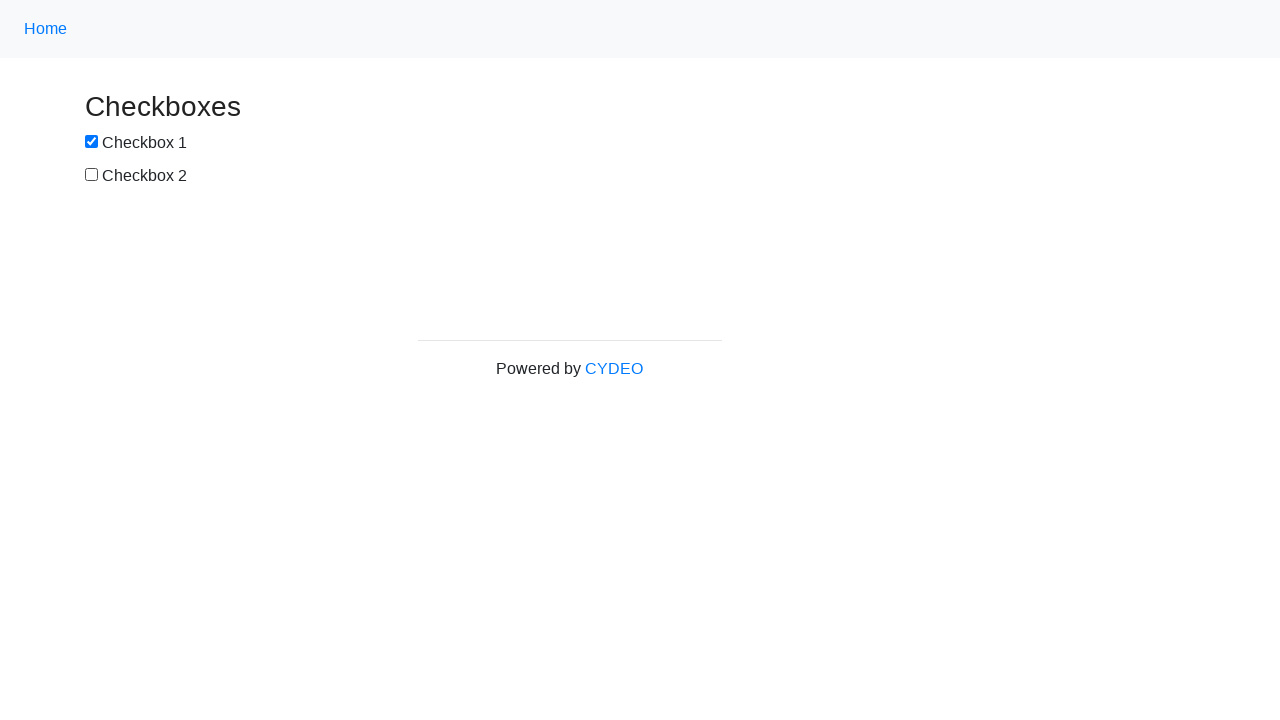